Tests drag and drop functionality on the jQuery UI droppable demo page by dragging an element onto a drop target within an iframe

Starting URL: https://jqueryui.com/droppable/

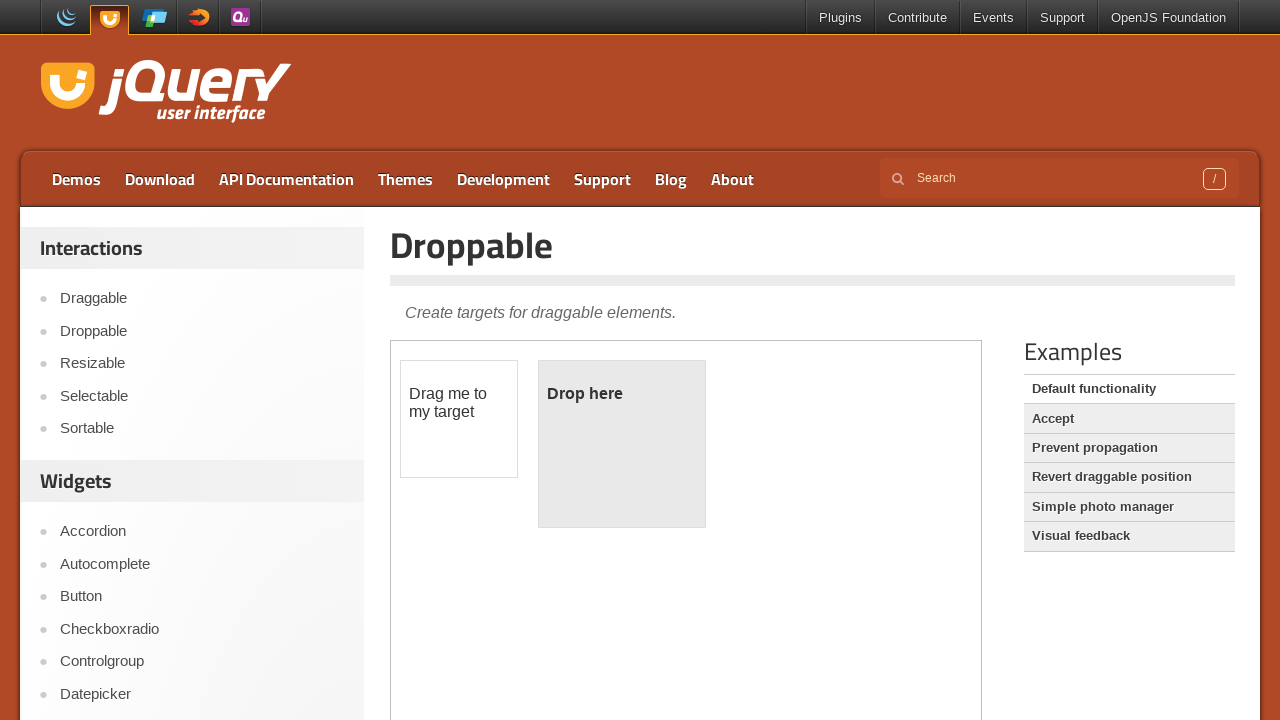

Located the demo iframe
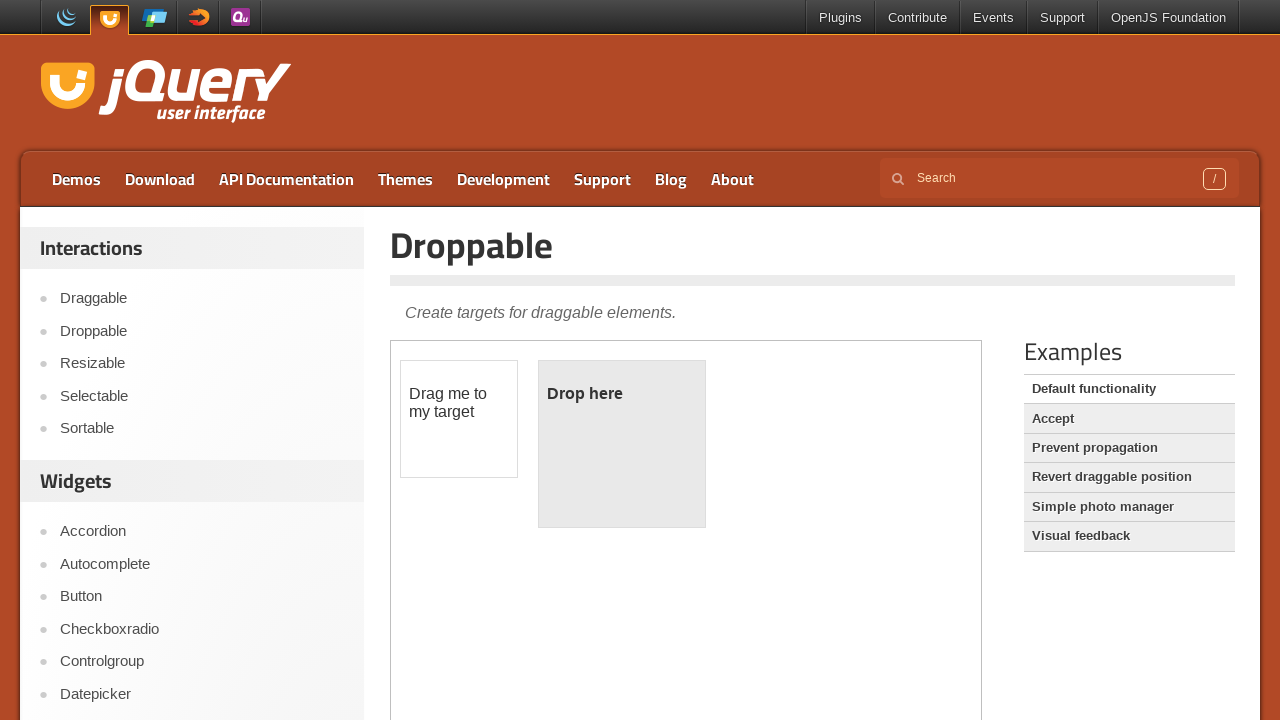

Located the draggable element
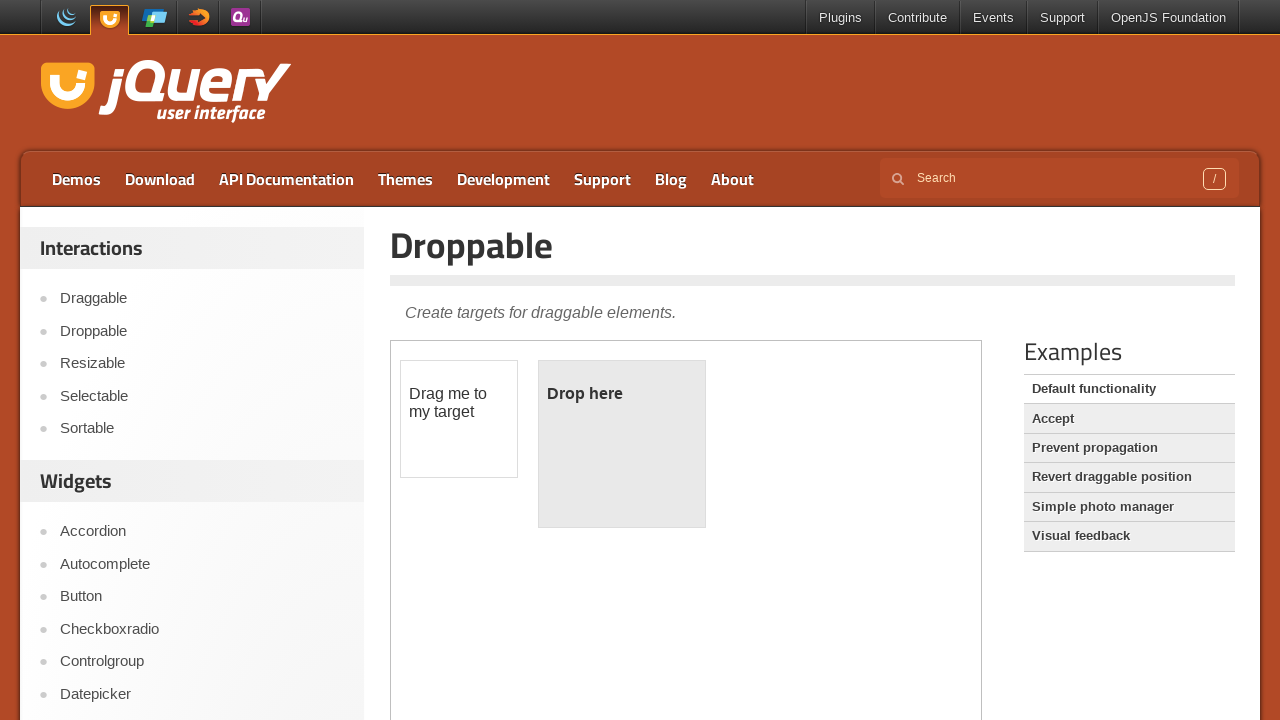

Located the droppable element
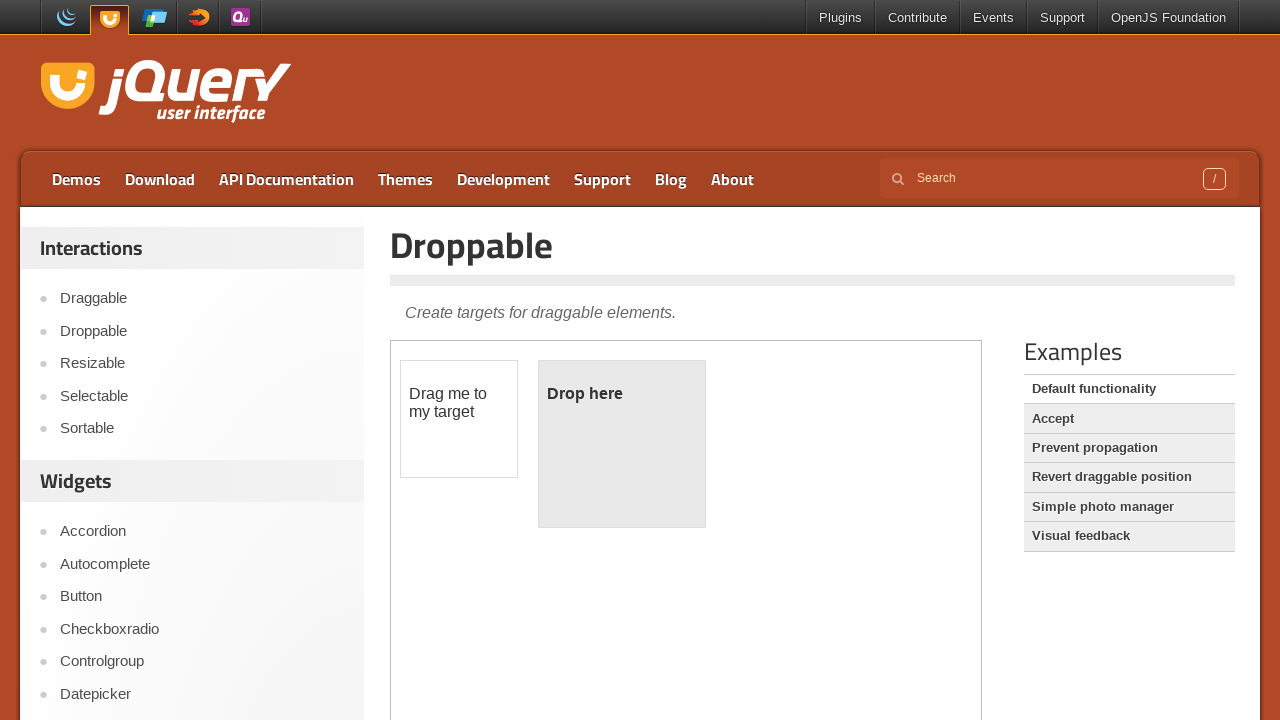

Dragged element onto drop target at (622, 444)
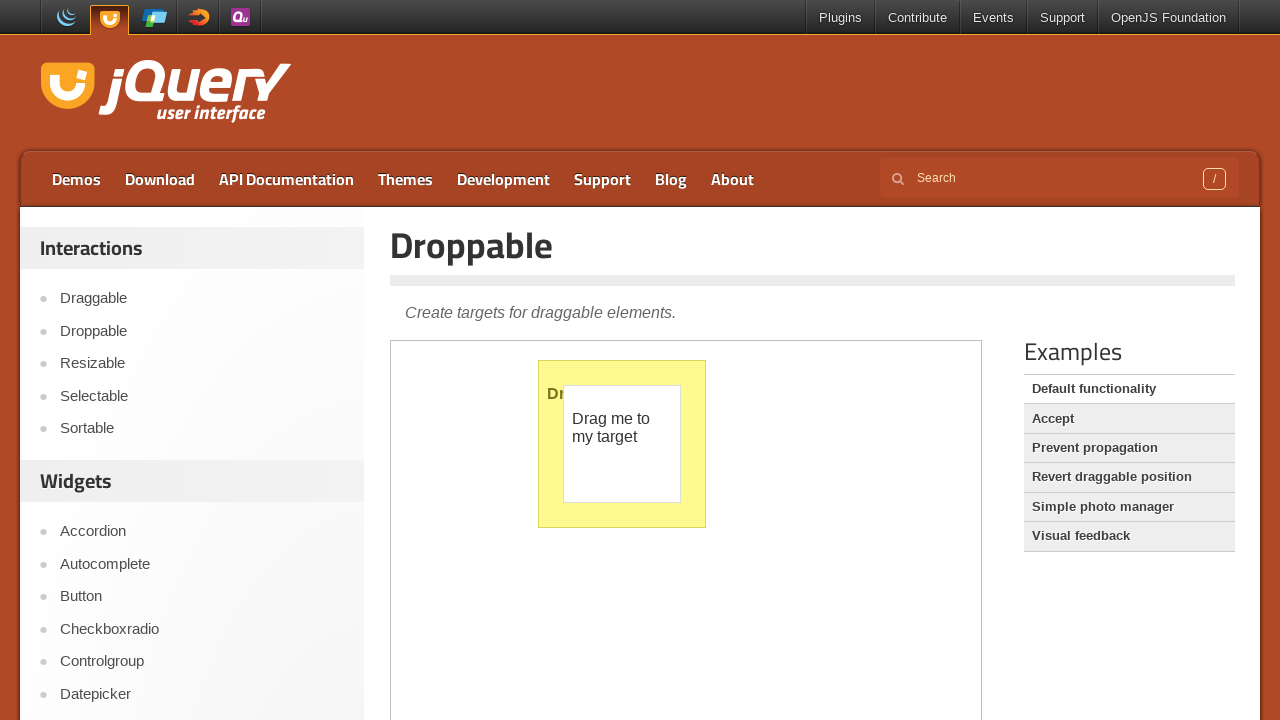

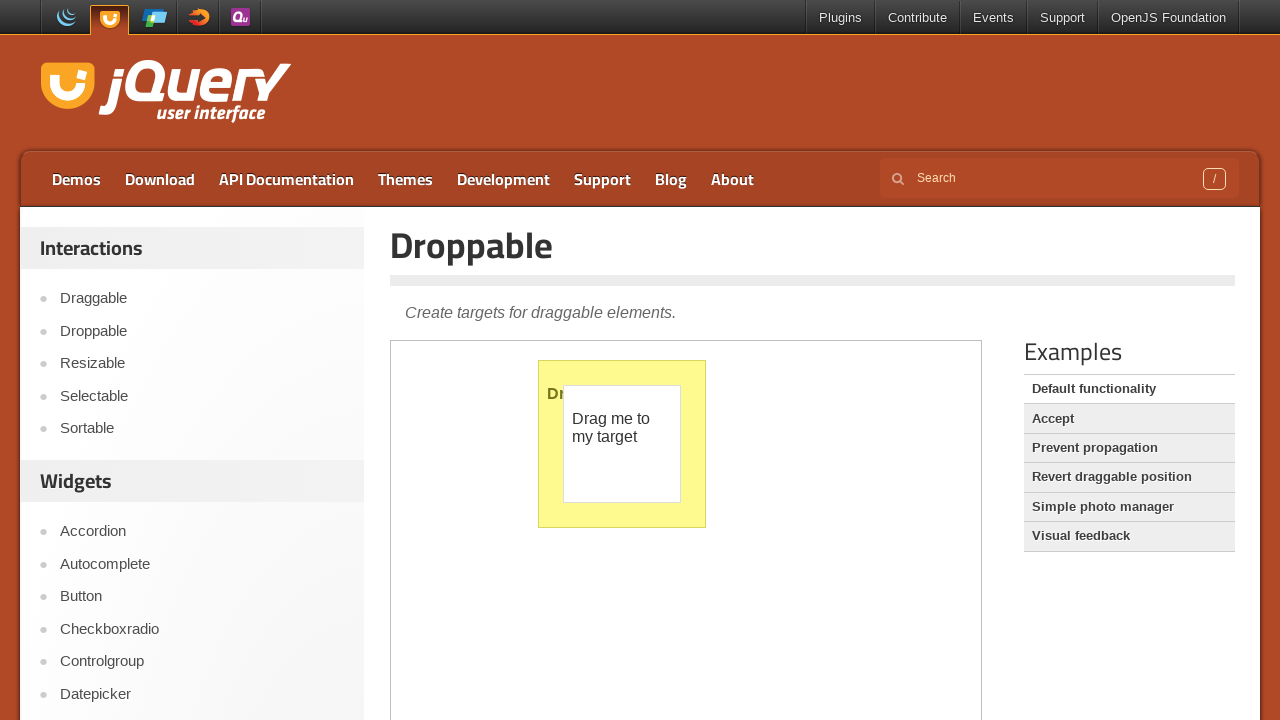